Tests drag and drop functionality by dragging an element to a drop target and verifying the drop was successful by checking the text changes to "Dropped!"

Starting URL: https://jqueryui.com/resources/demos/droppable/default.html

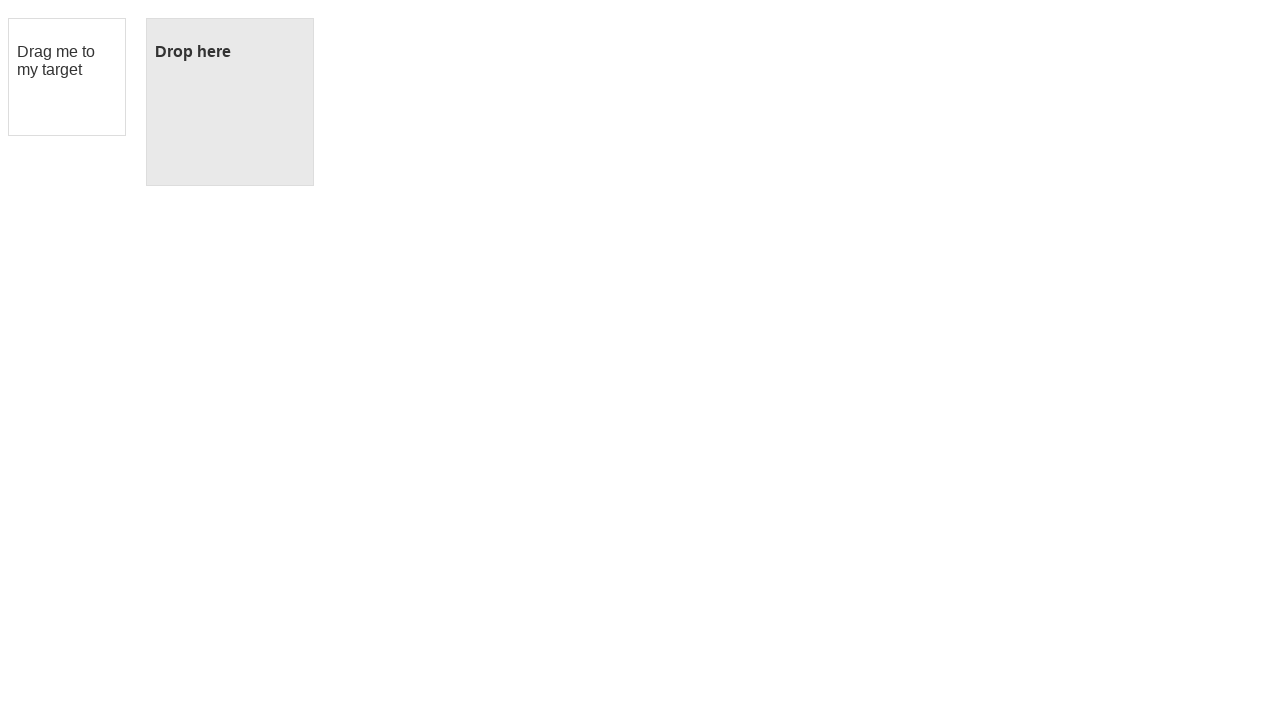

Located the draggable element 'Drag me to my target'
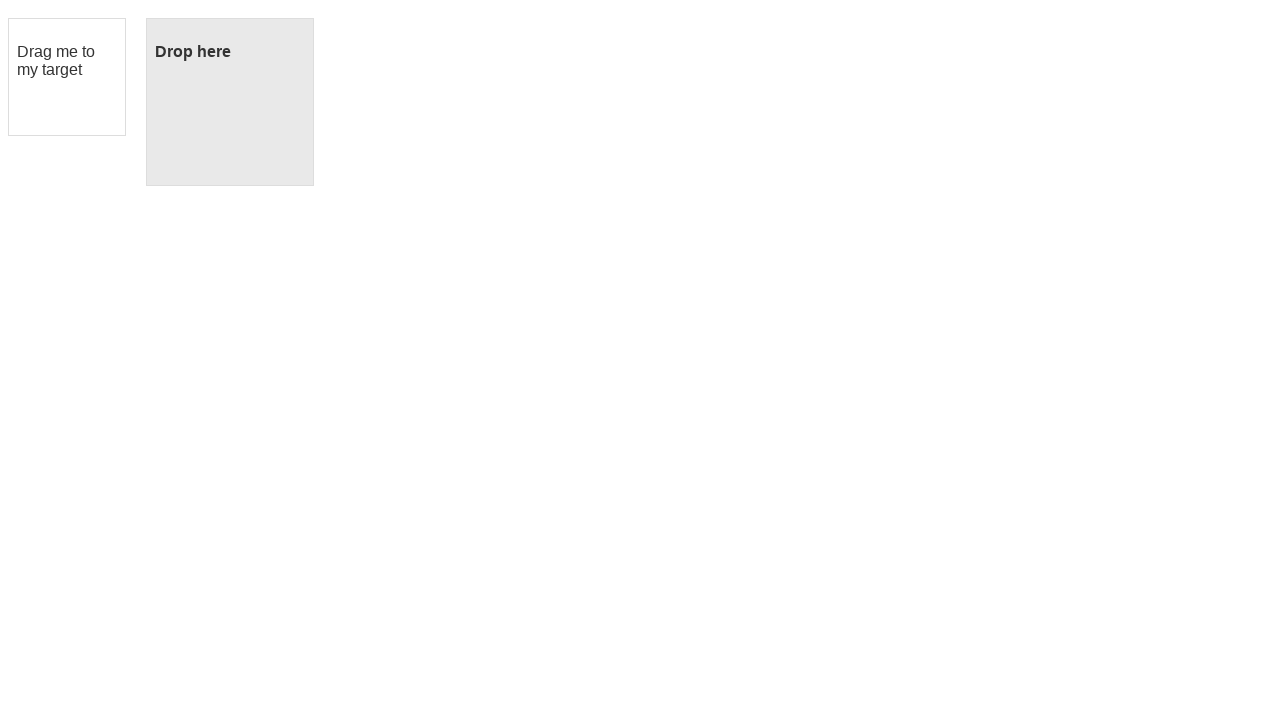

Located the drop target element with id 'droppable'
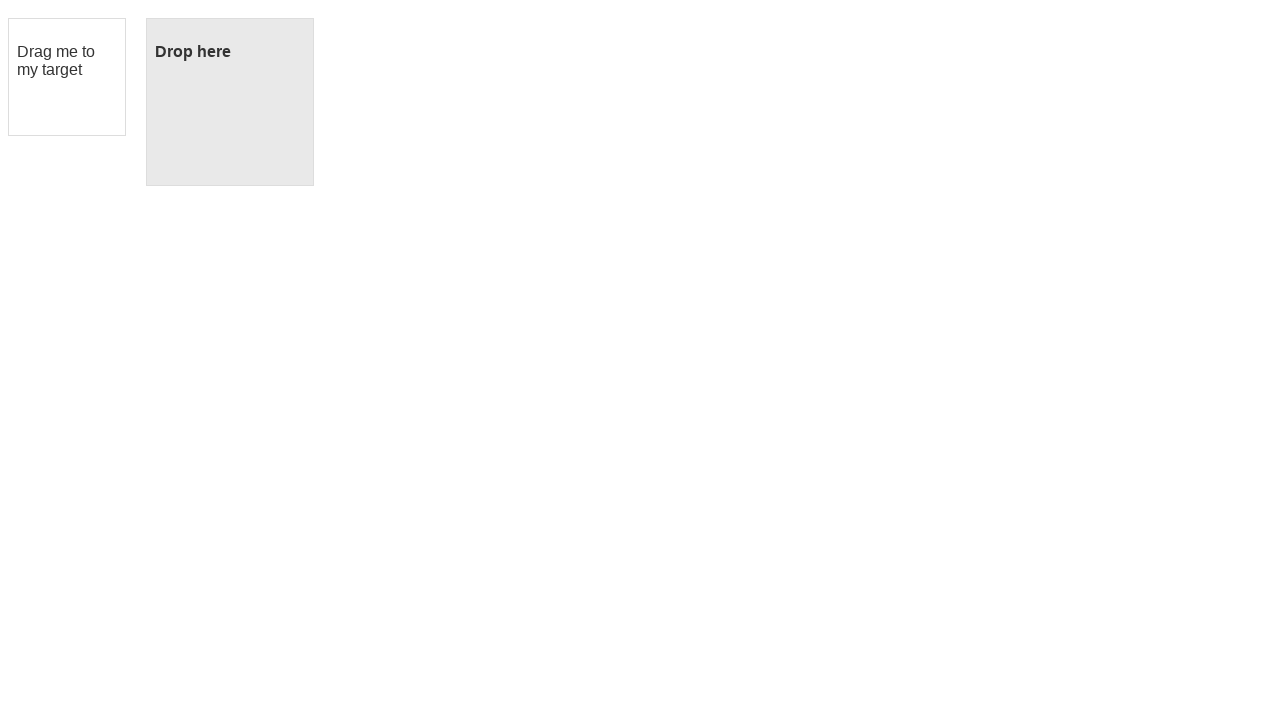

Dragged the element to the drop target at (230, 102)
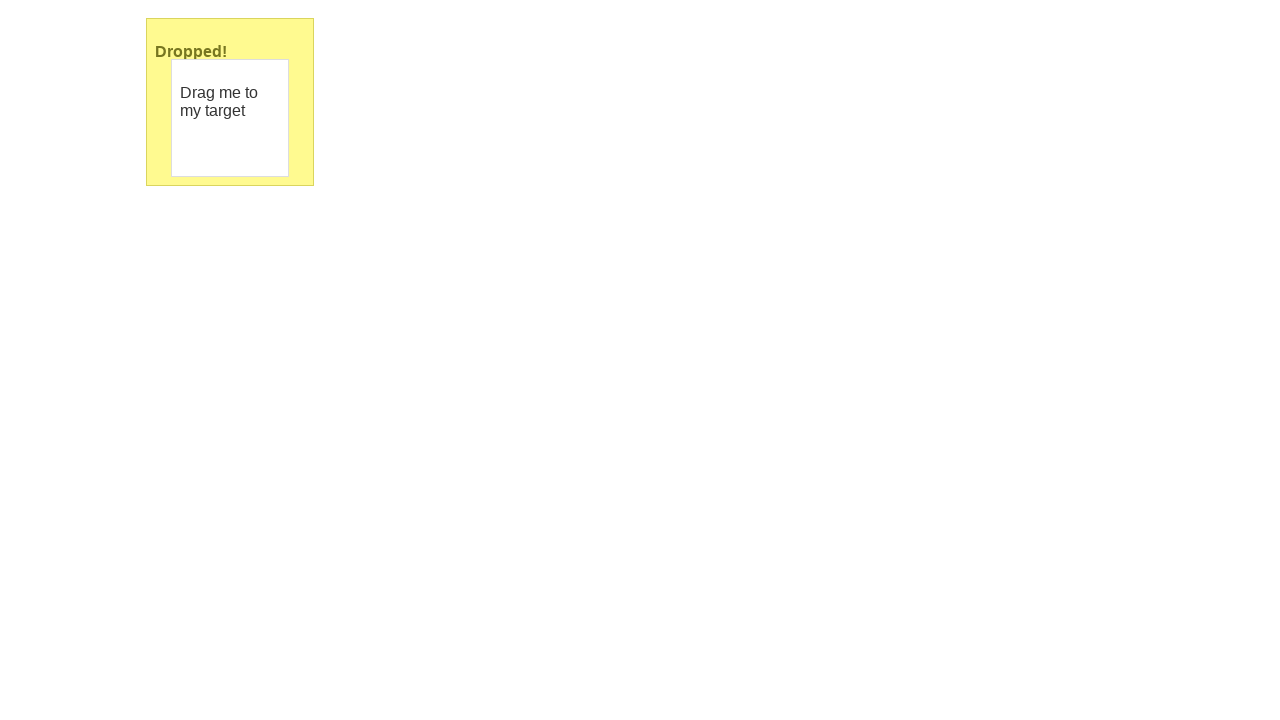

Verified drop was successful - droppable text changed to 'Dropped!'
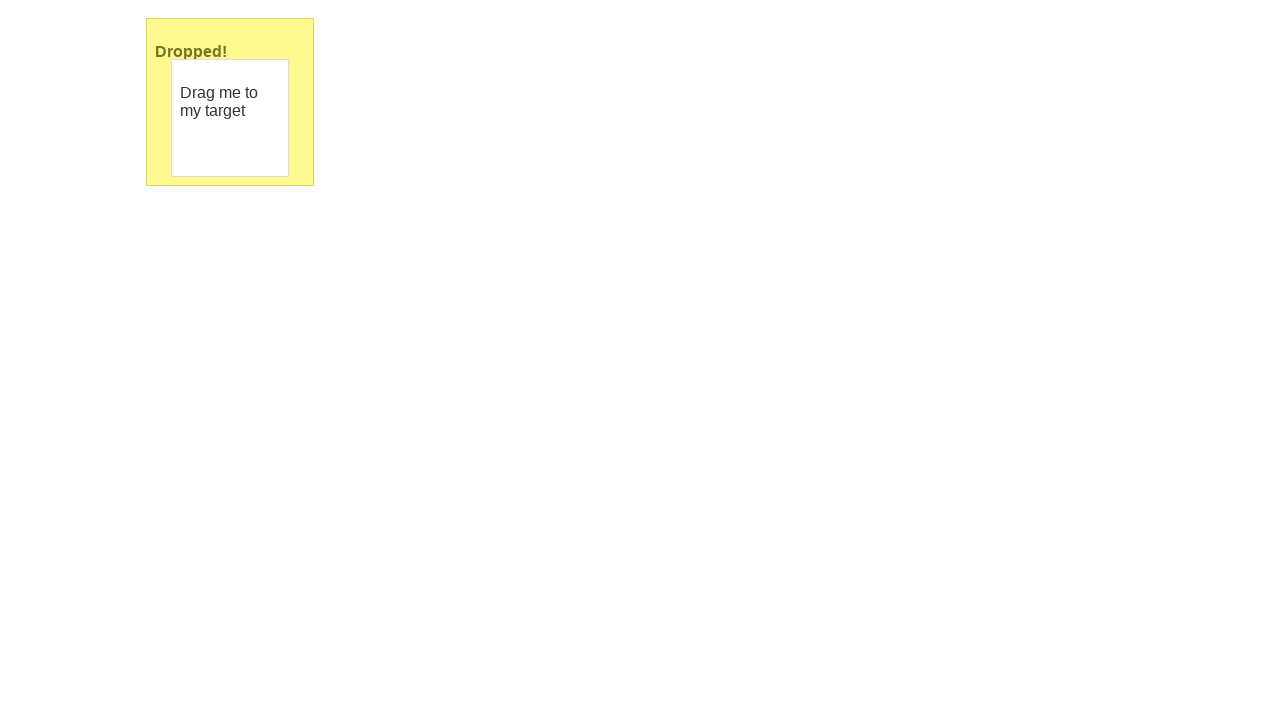

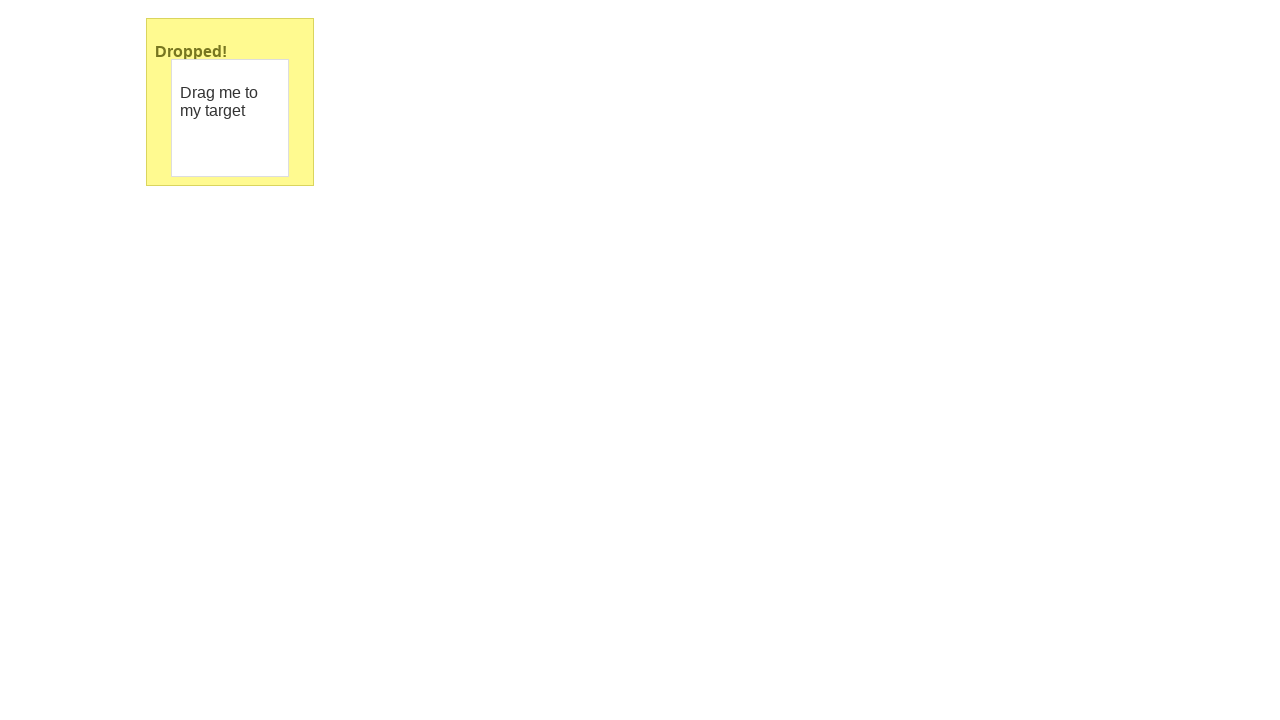